Tests browser window functionality by clicking a button that opens a new browser tab on the demoqa.com browser-windows demo page.

Starting URL: https://demoqa.com/browser-windows

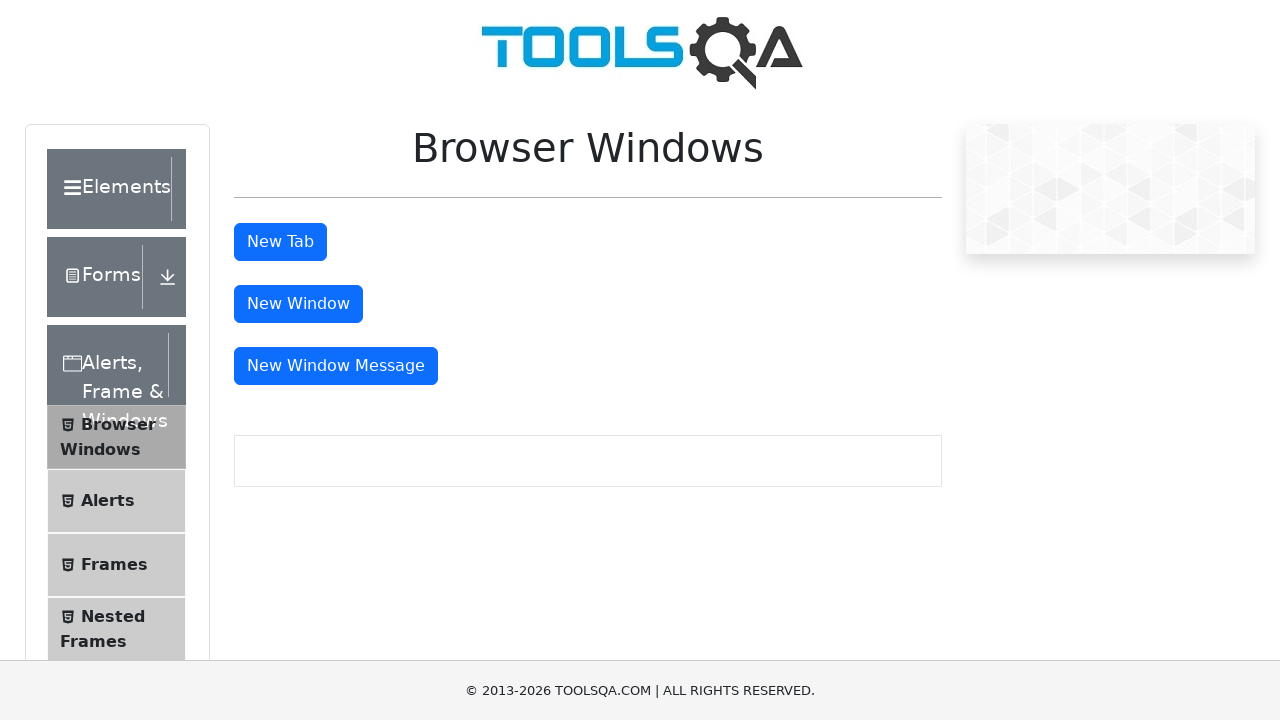

Clicked the tab button to open a new browser tab at (280, 242) on #tabButton
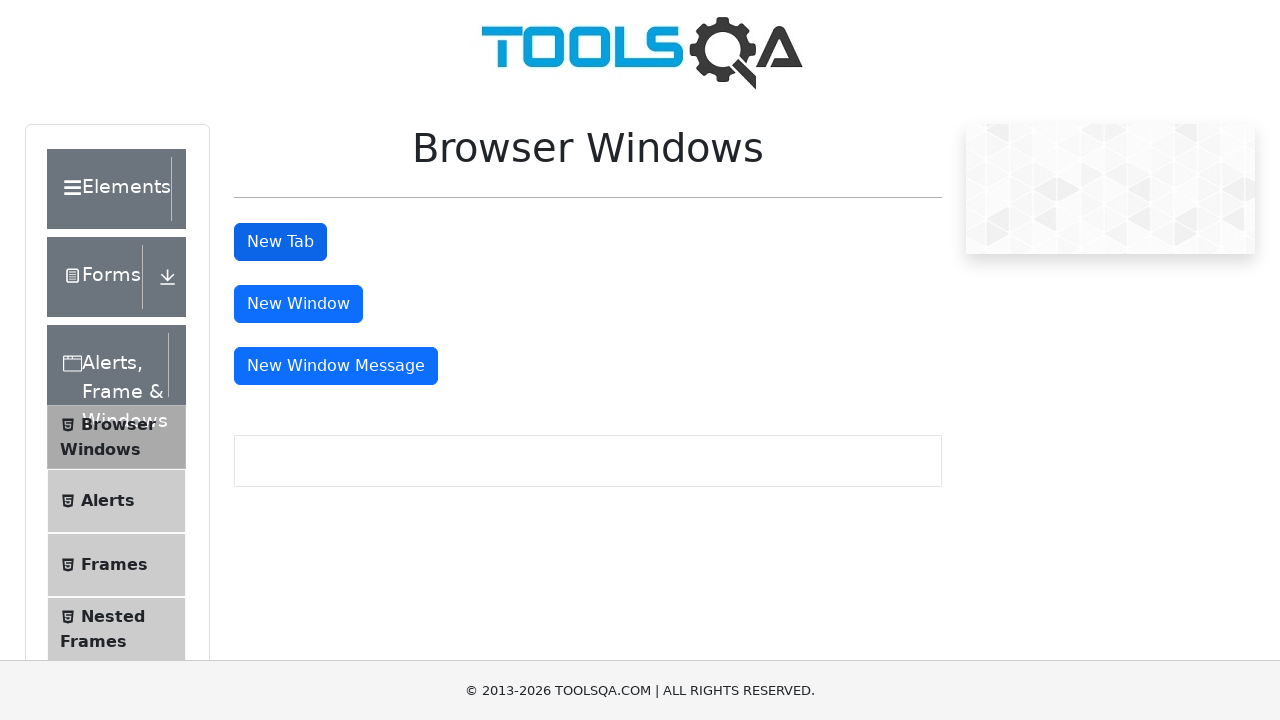

Waited 1000ms for new tab to open
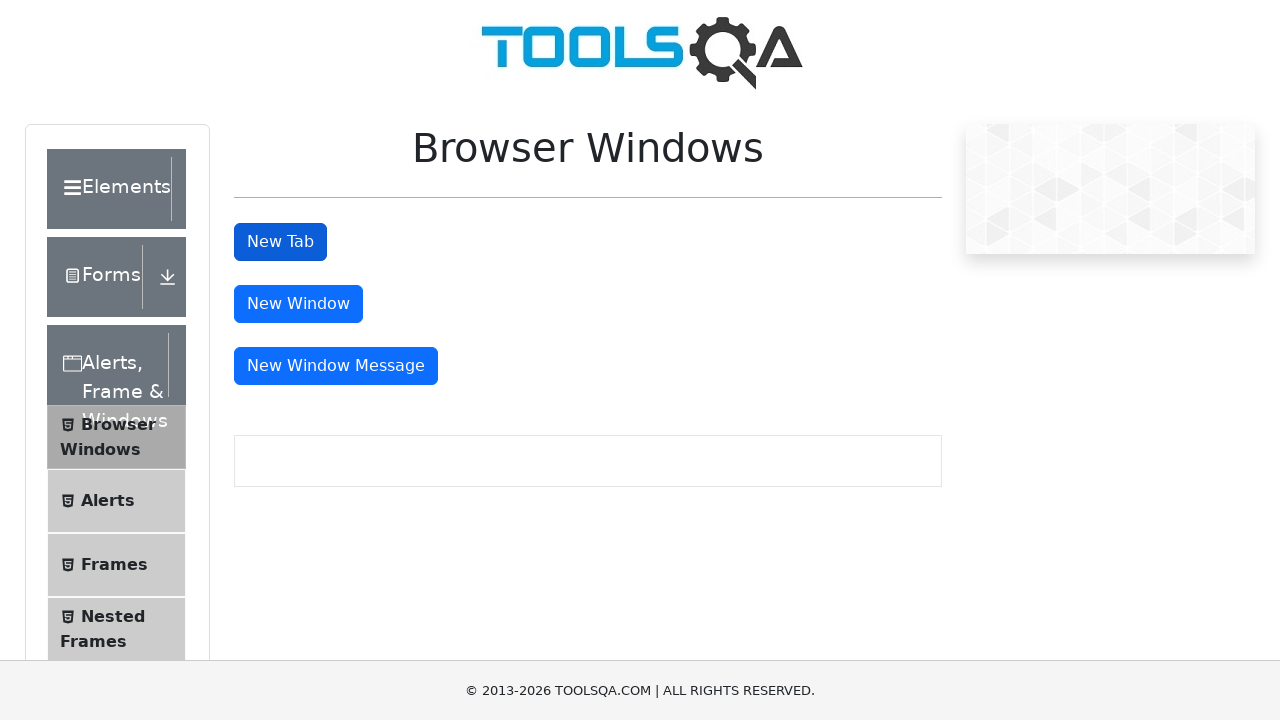

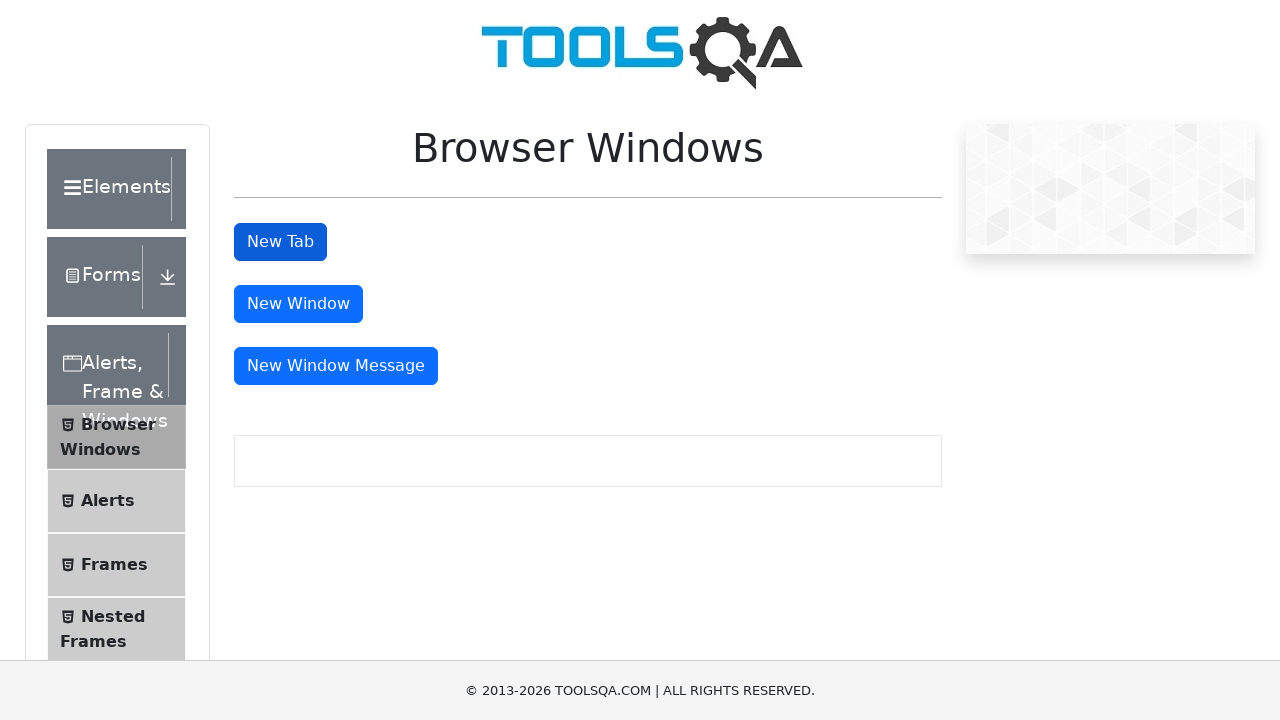